Tests clicking a button using mouse actions by moving to a "Click Me" button element and performing a click action

Starting URL: https://demoqa.com/buttons

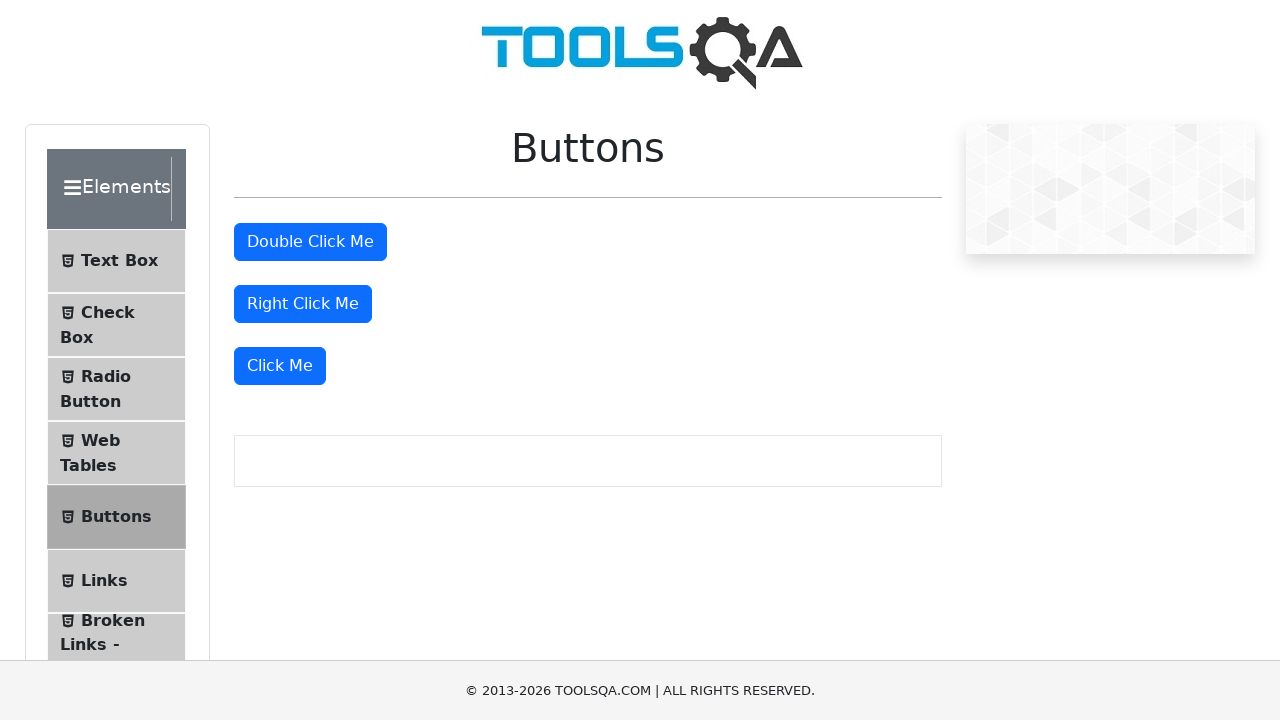

Navigated to https://demoqa.com/buttons
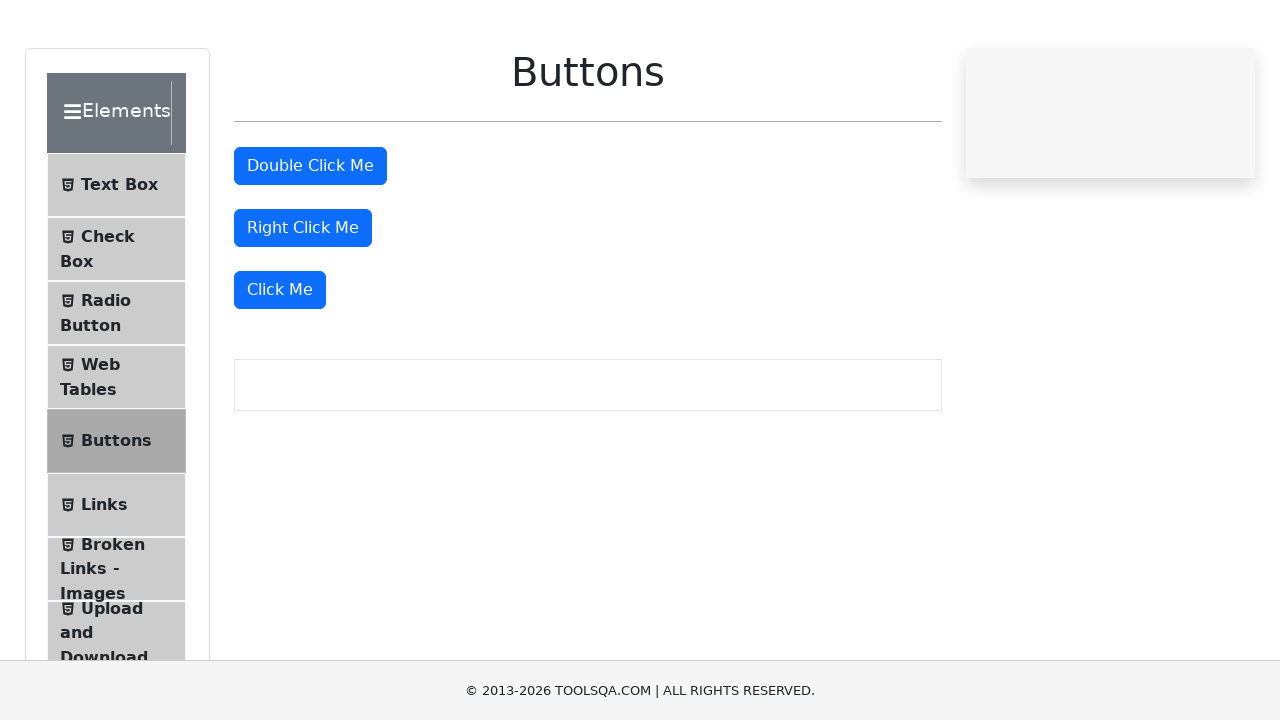

Clicked the 'Click Me' button using mouse action at (280, 366) on xpath=//button[text()='Click Me']
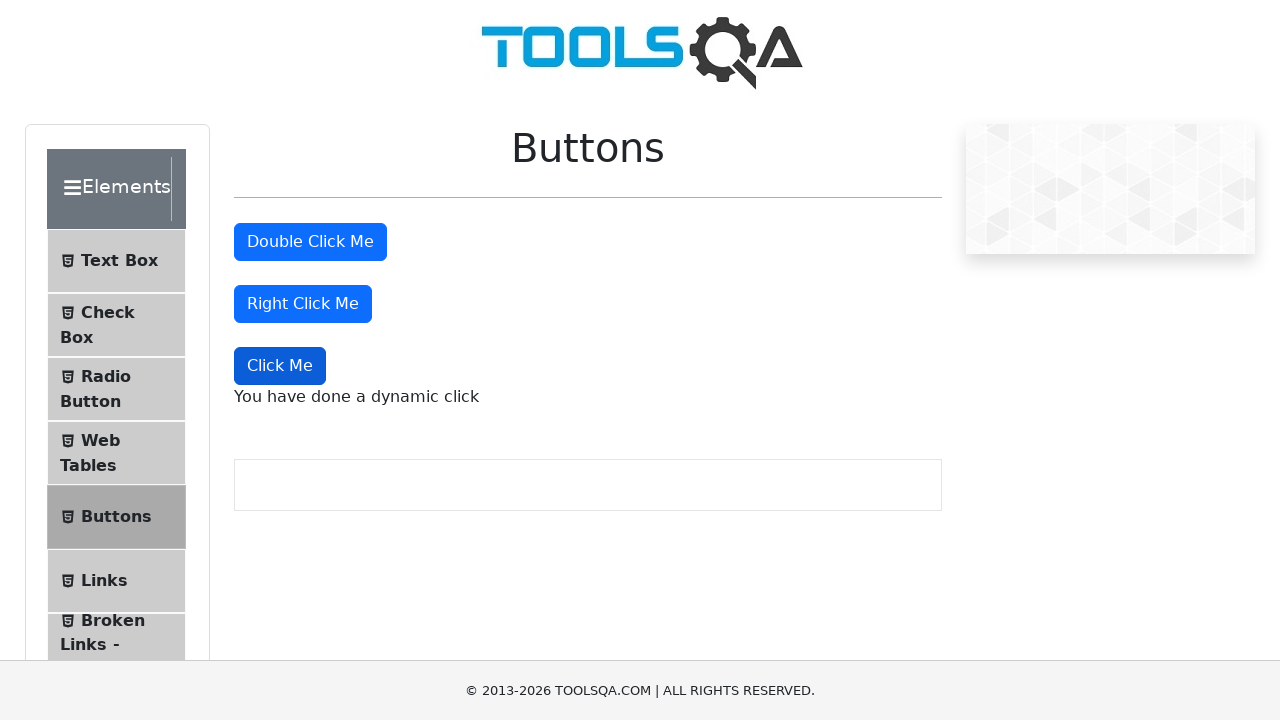

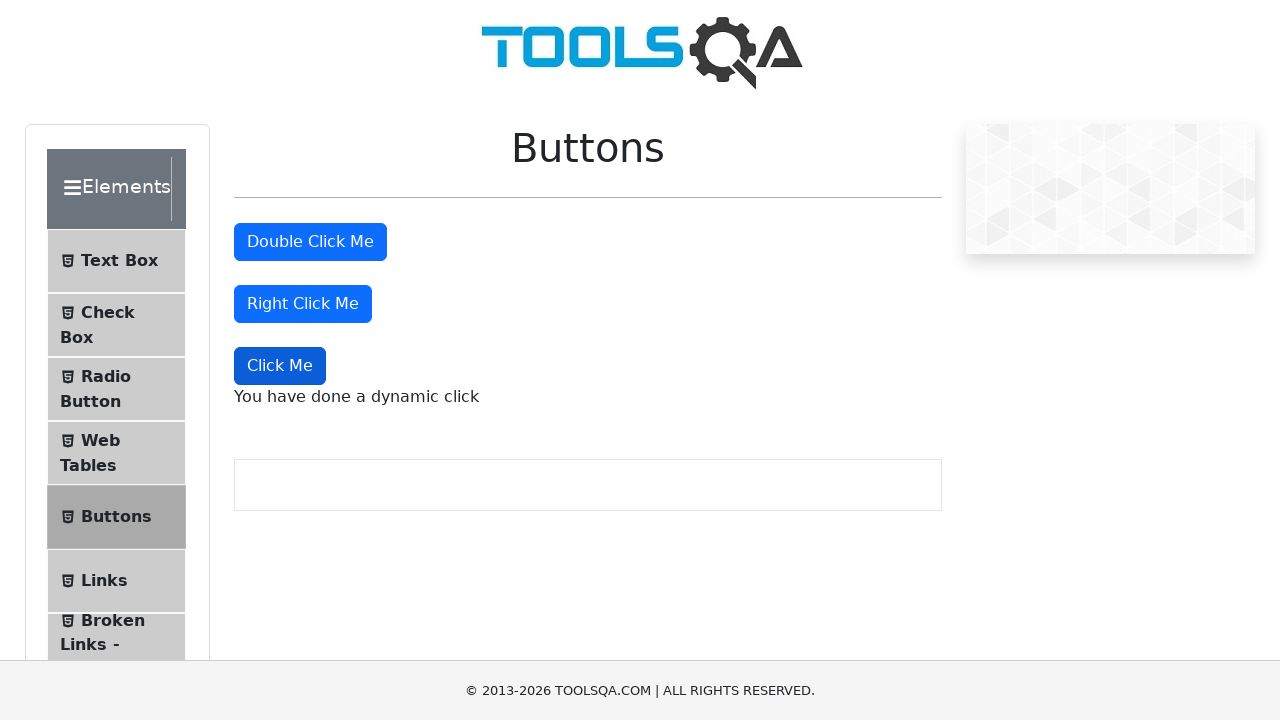